Tests liking a YouTube video by clicking the like button

Starting URL: https://www.youtube.com/watch?v=BR2VC6d53D4

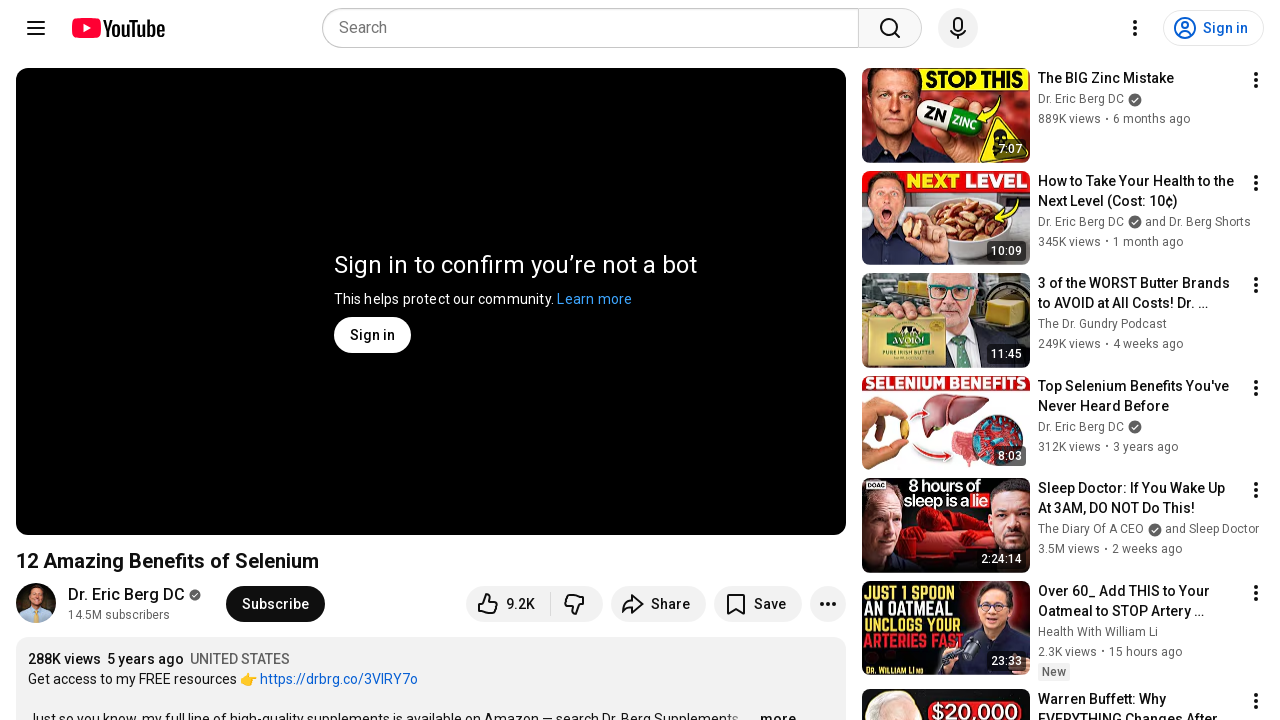

Navigated to YouTube video page
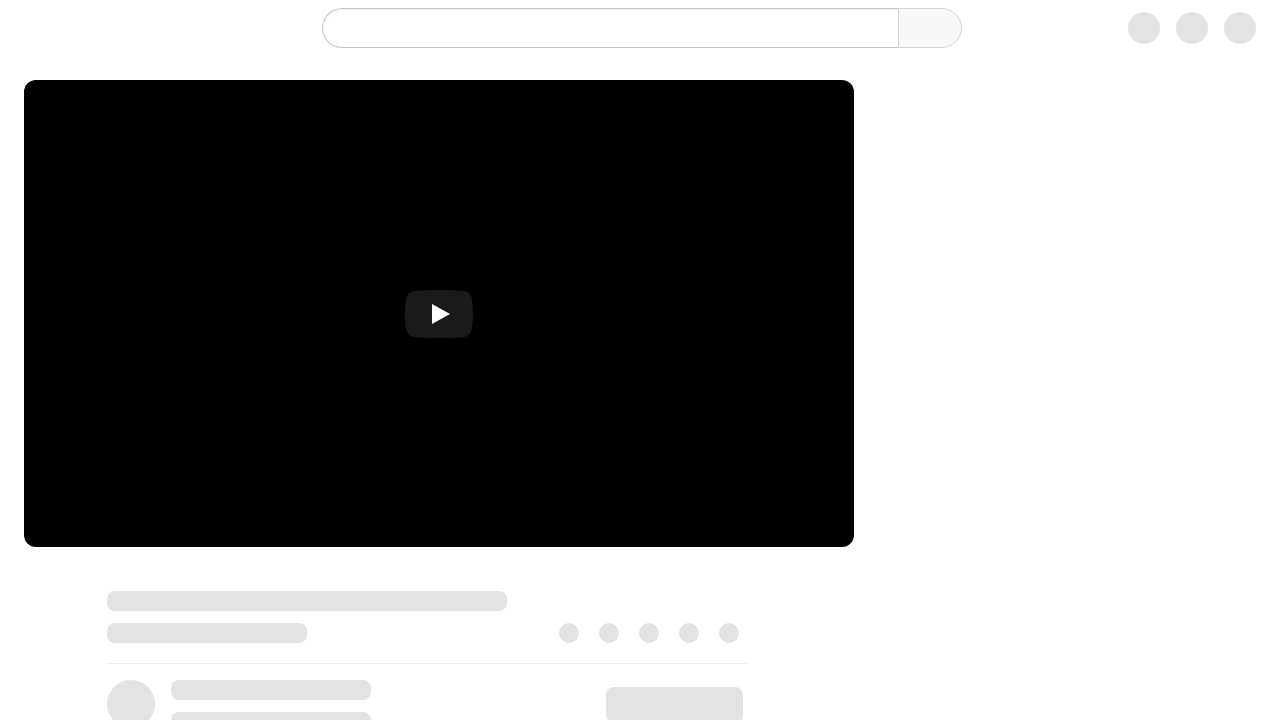

Clicked the like button at (508, 604) on xpath=//*[@id="top-level-buttons-computed"]/segmented-like-dislike-button-view-m
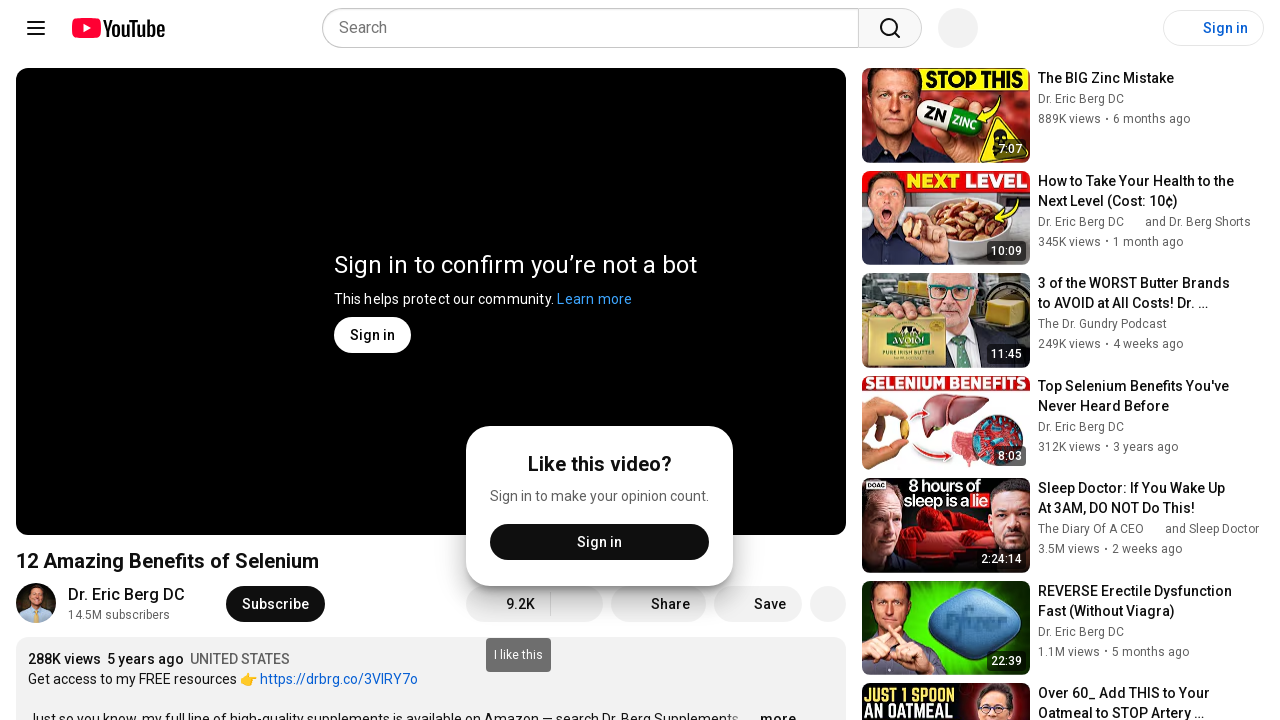

Waited 2 seconds for like action to process
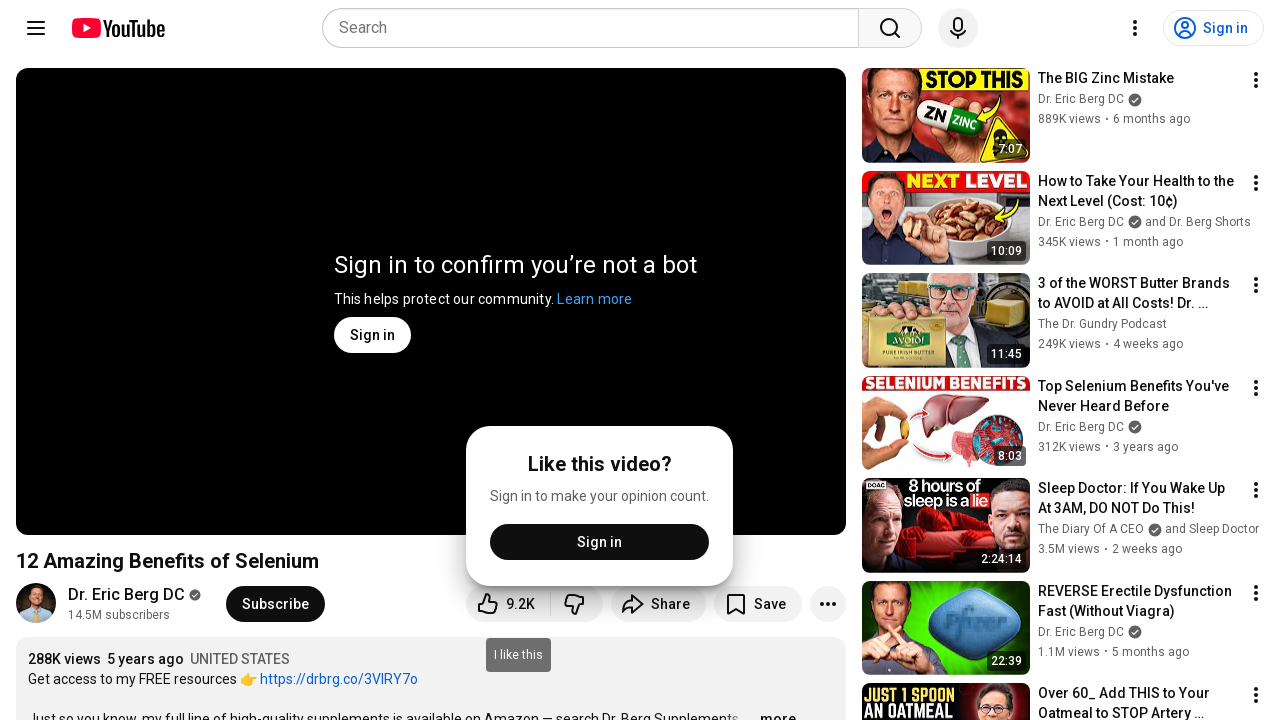

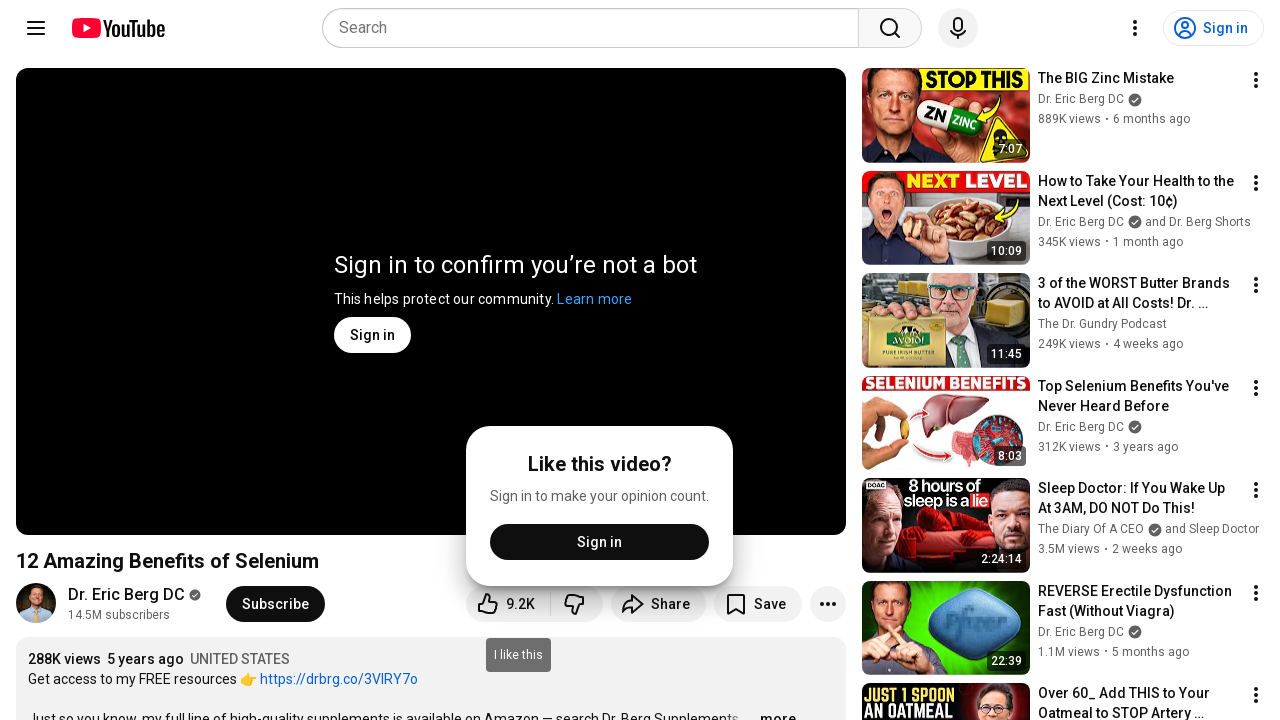